Tests alert handling functionality by clicking a button that triggers an alert and then accepting the alert

Starting URL: https://demoqa.com/alerts

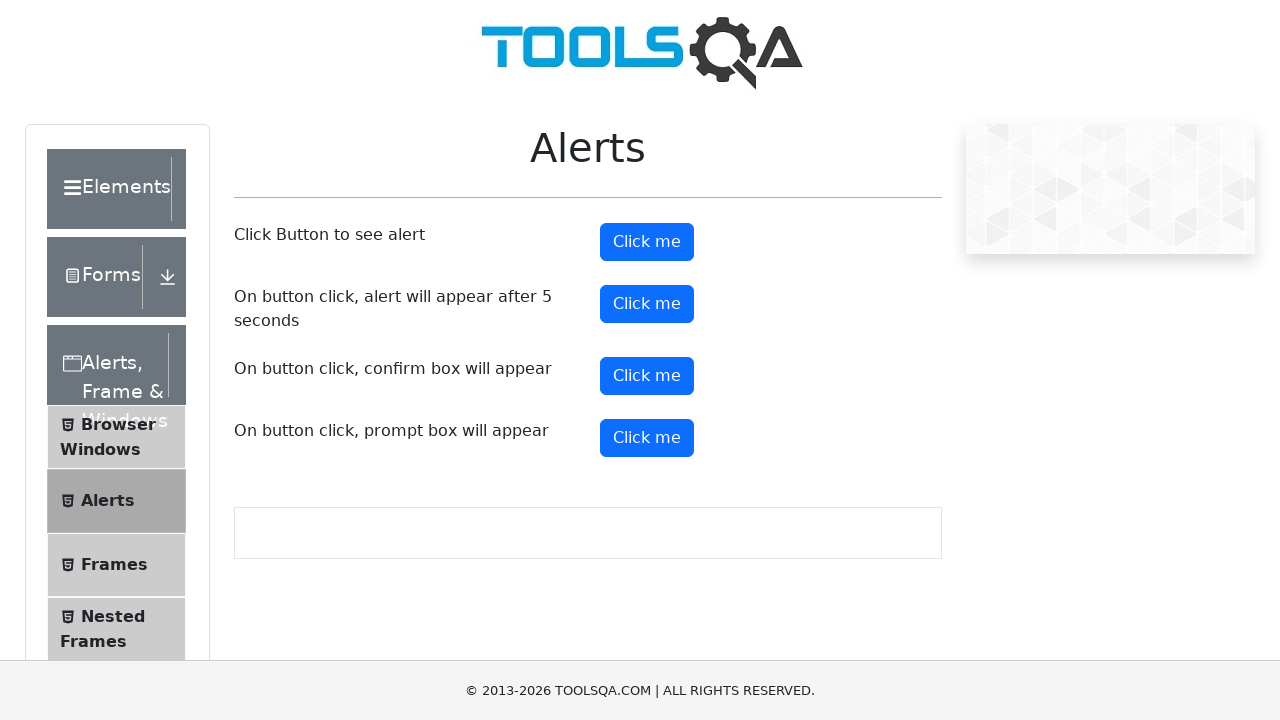

Clicked button that triggers an alert at (647, 242) on button#alertButton
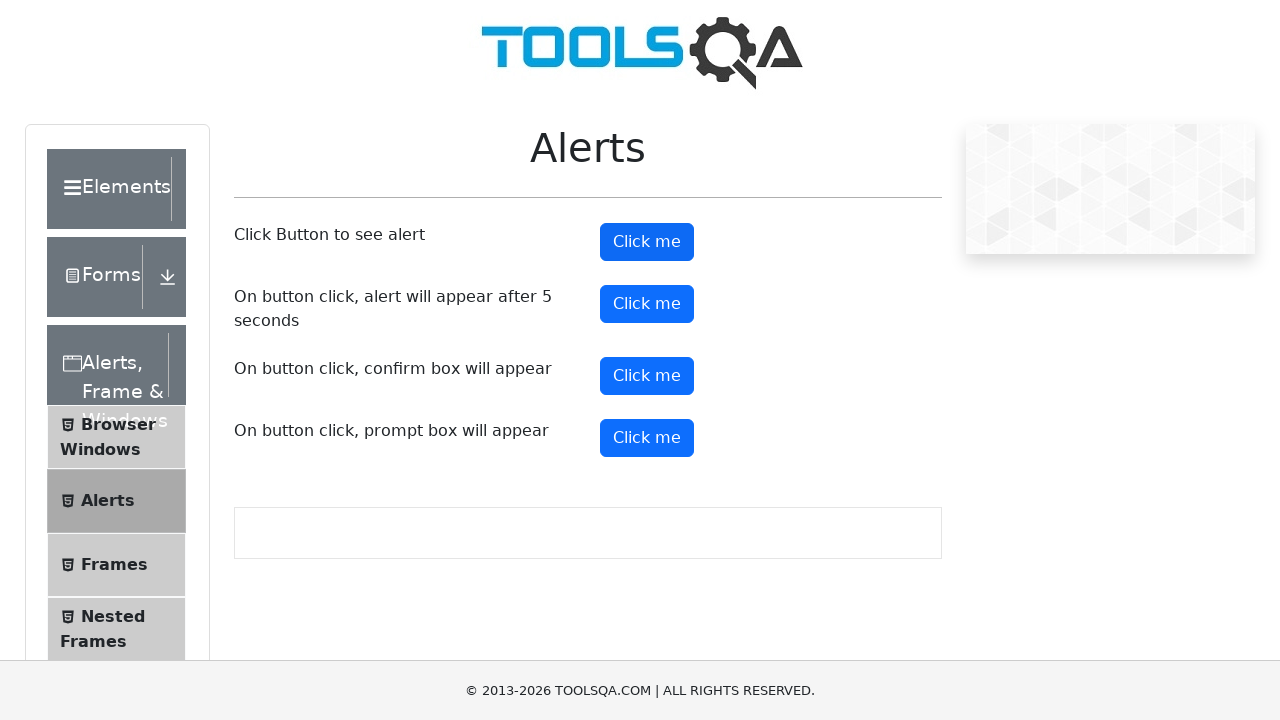

Set up dialog handler to accept alerts
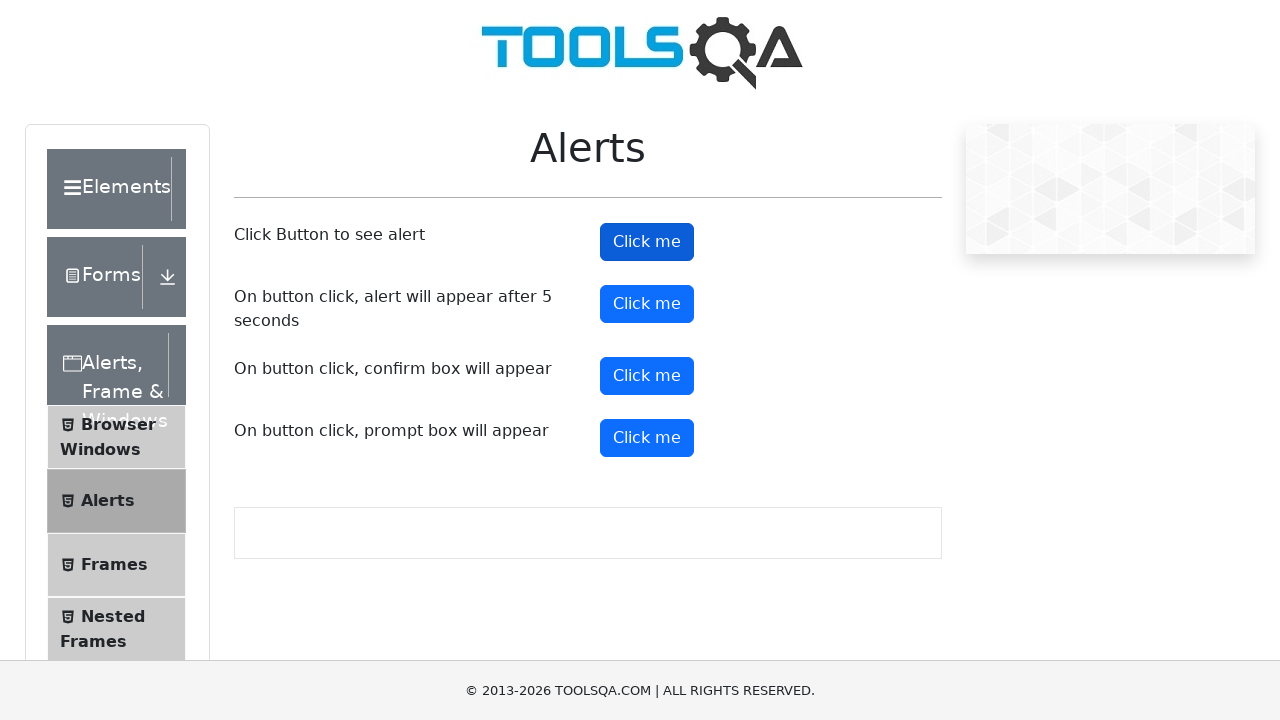

Triggered pending dialogs to be handled
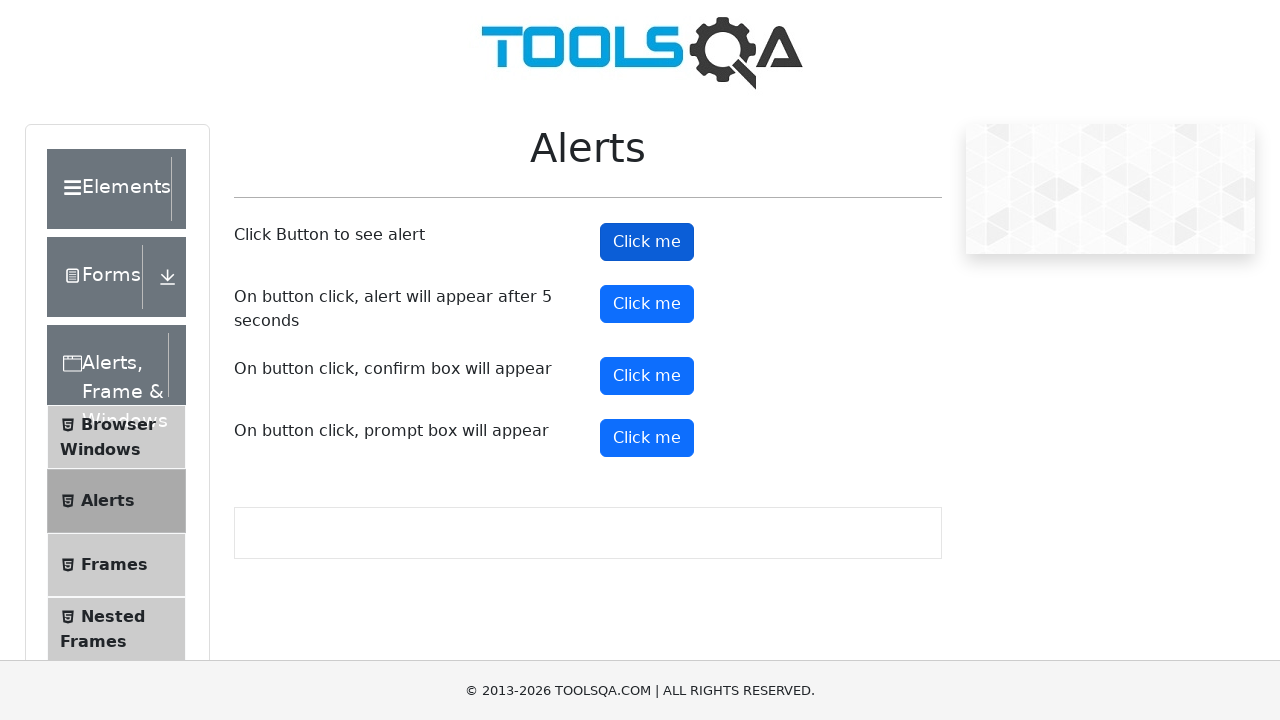

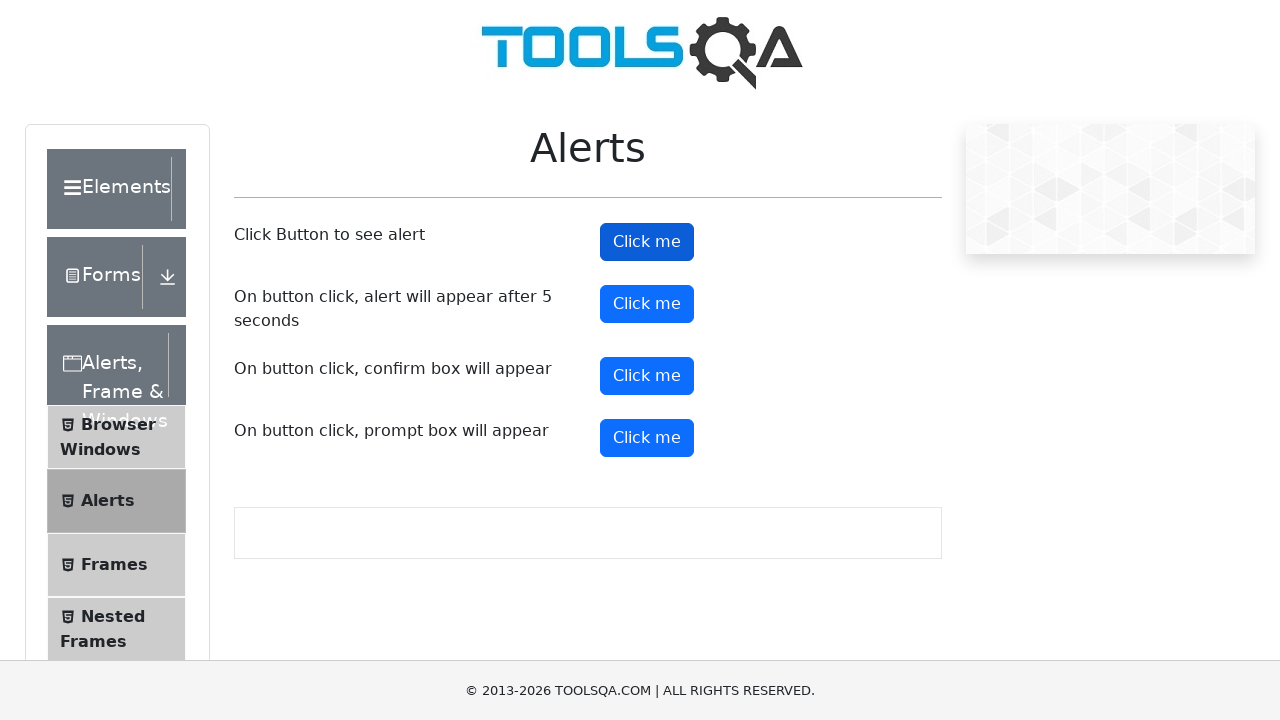